Tests jQuery UI sortable functionality by dragging and reordering a list item within the sortable container

Starting URL: https://jqueryui.com/sortable/

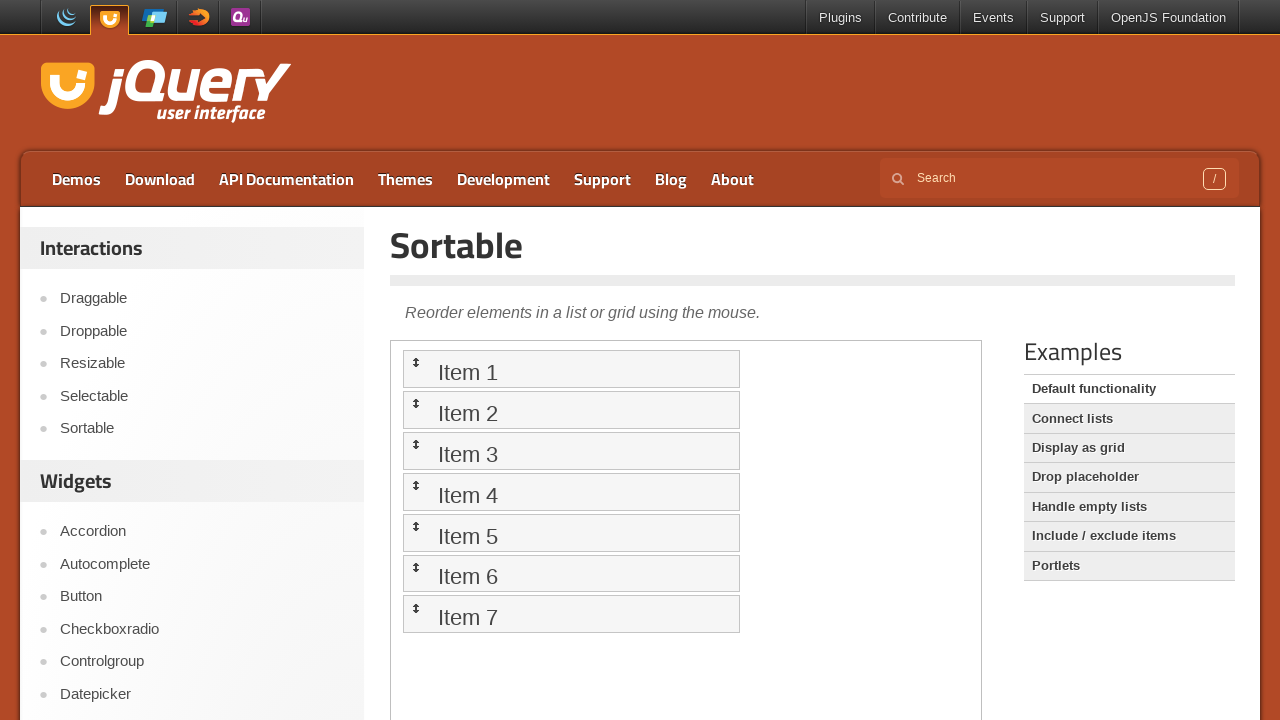

Located demo iframe
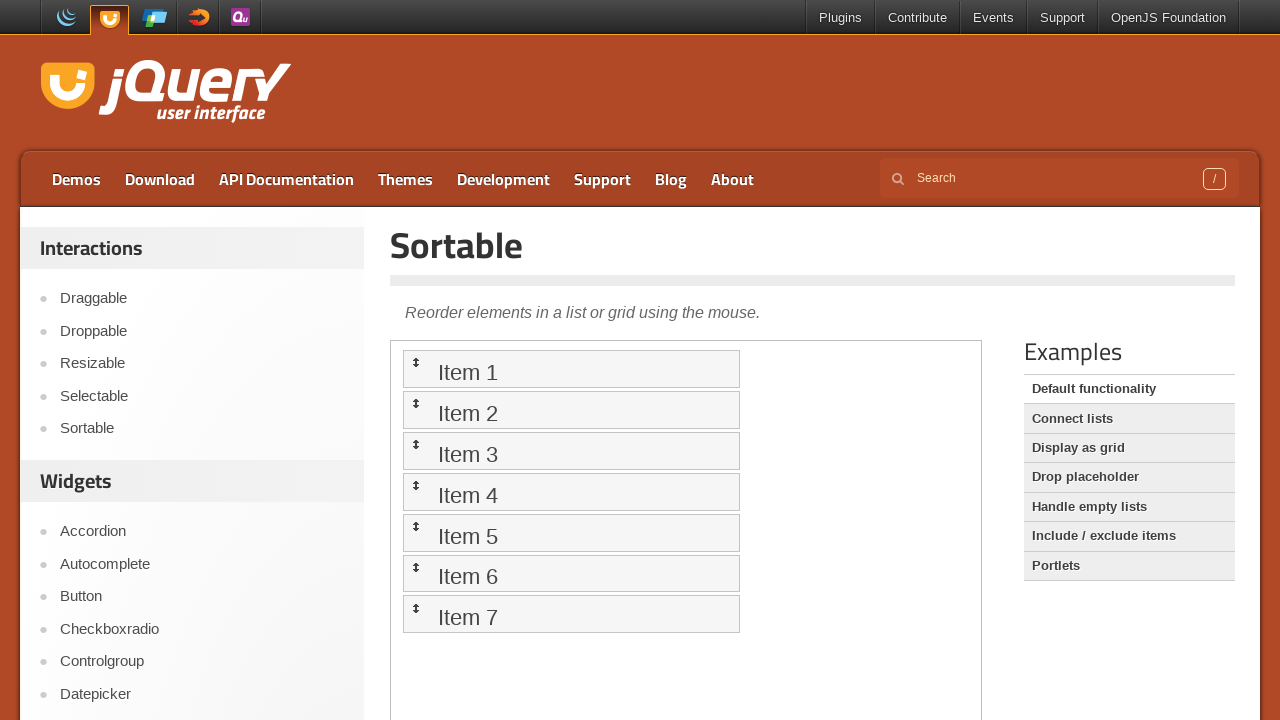

Located fourth sortable list item
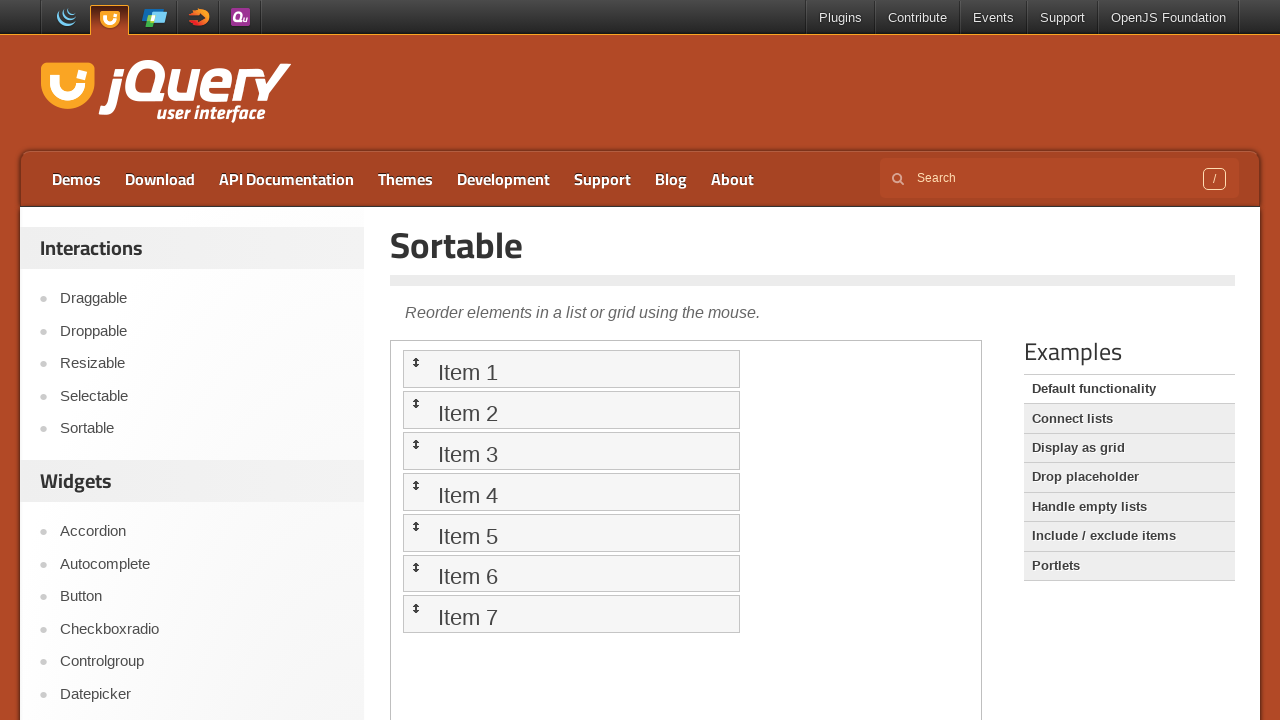

Retrieved bounding box coordinates of the item
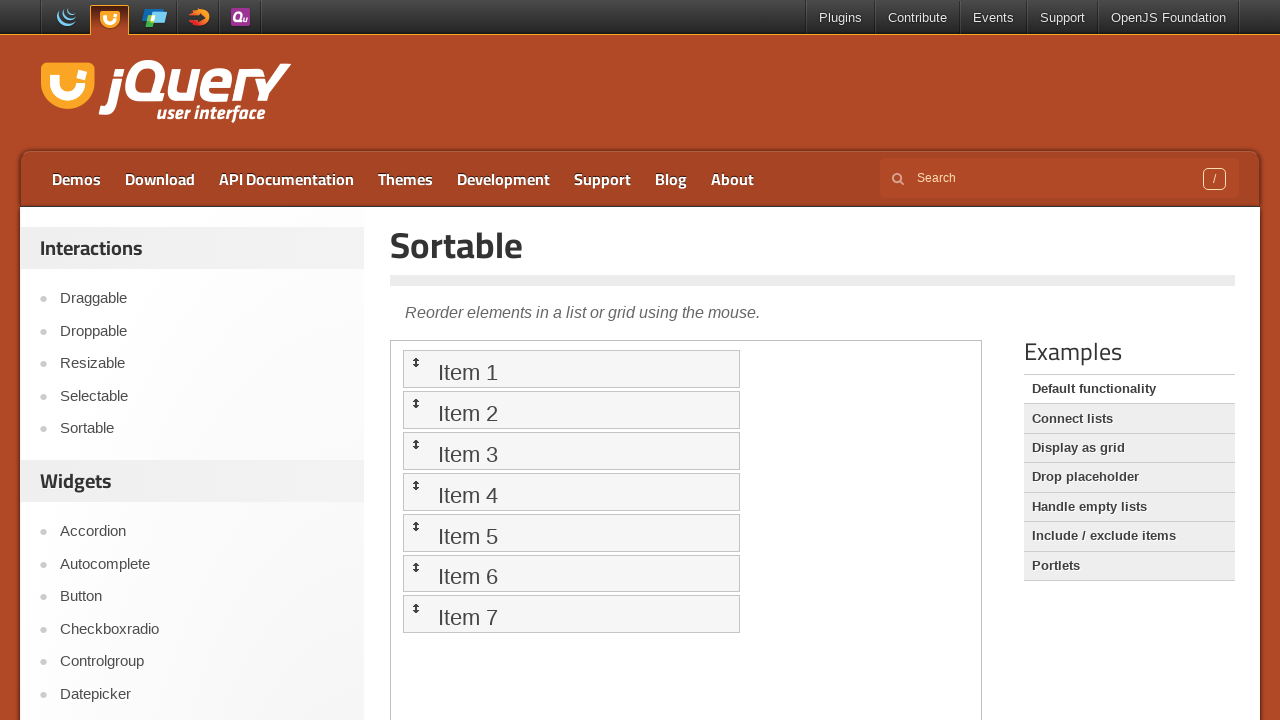

Moved mouse to center of sortable item at (571, 492)
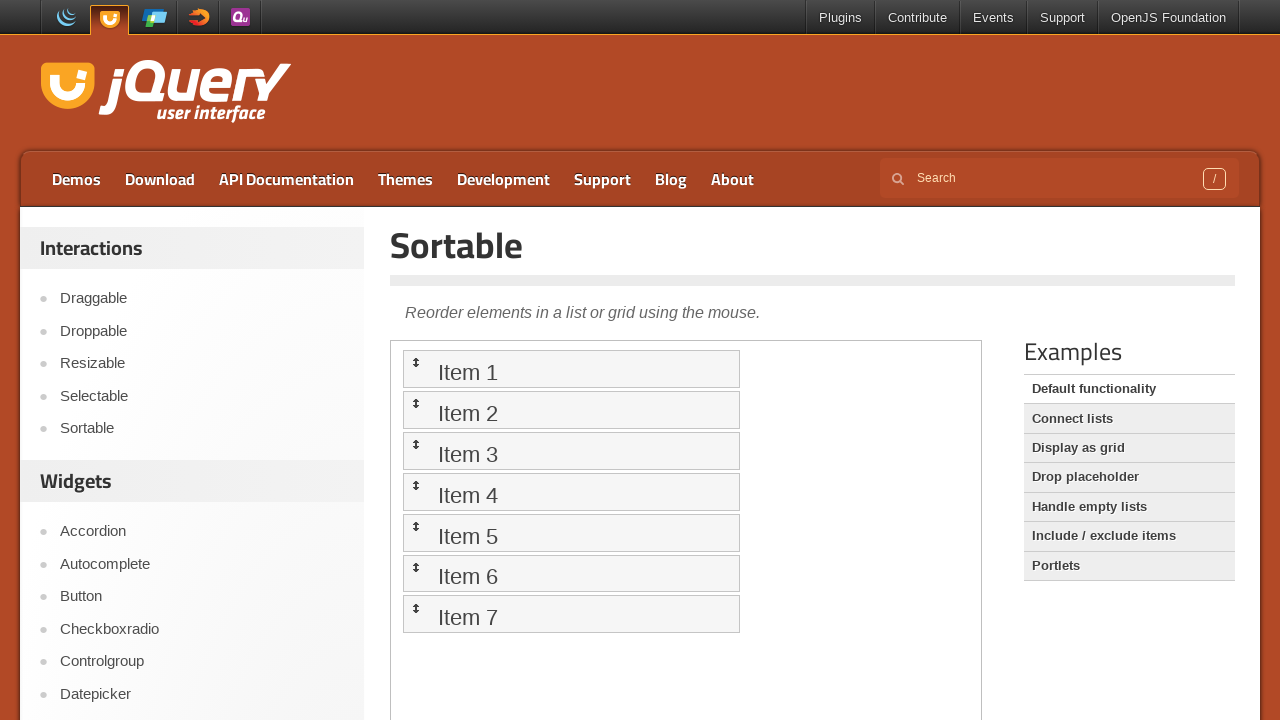

Pressed mouse button down to initiate drag at (571, 492)
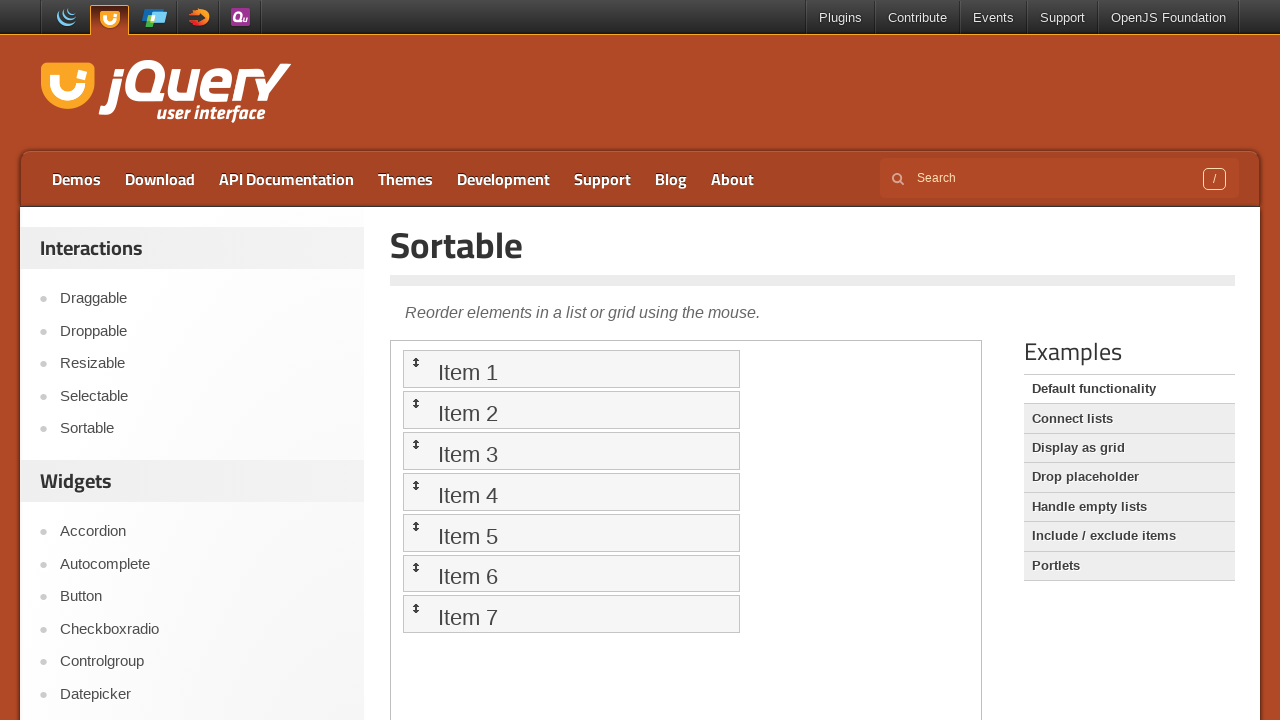

Dragged item to new position with offset at (575, 498)
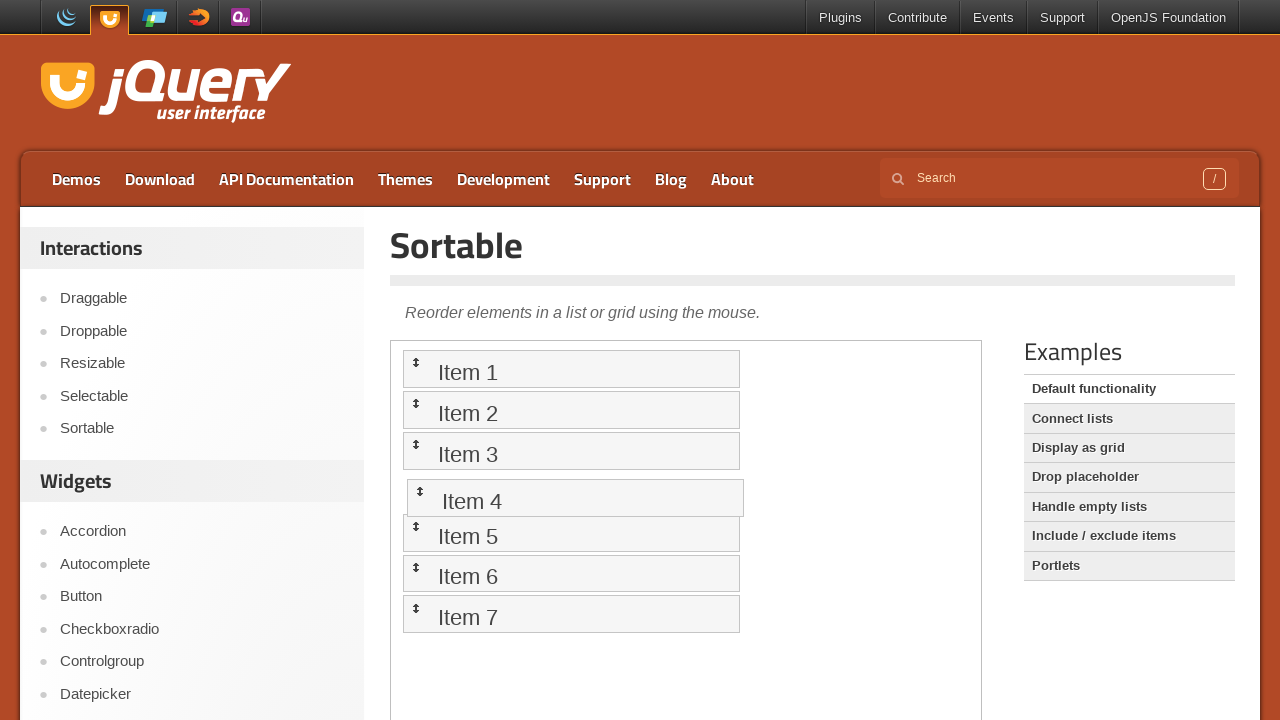

Released mouse button to complete drag and drop at (575, 498)
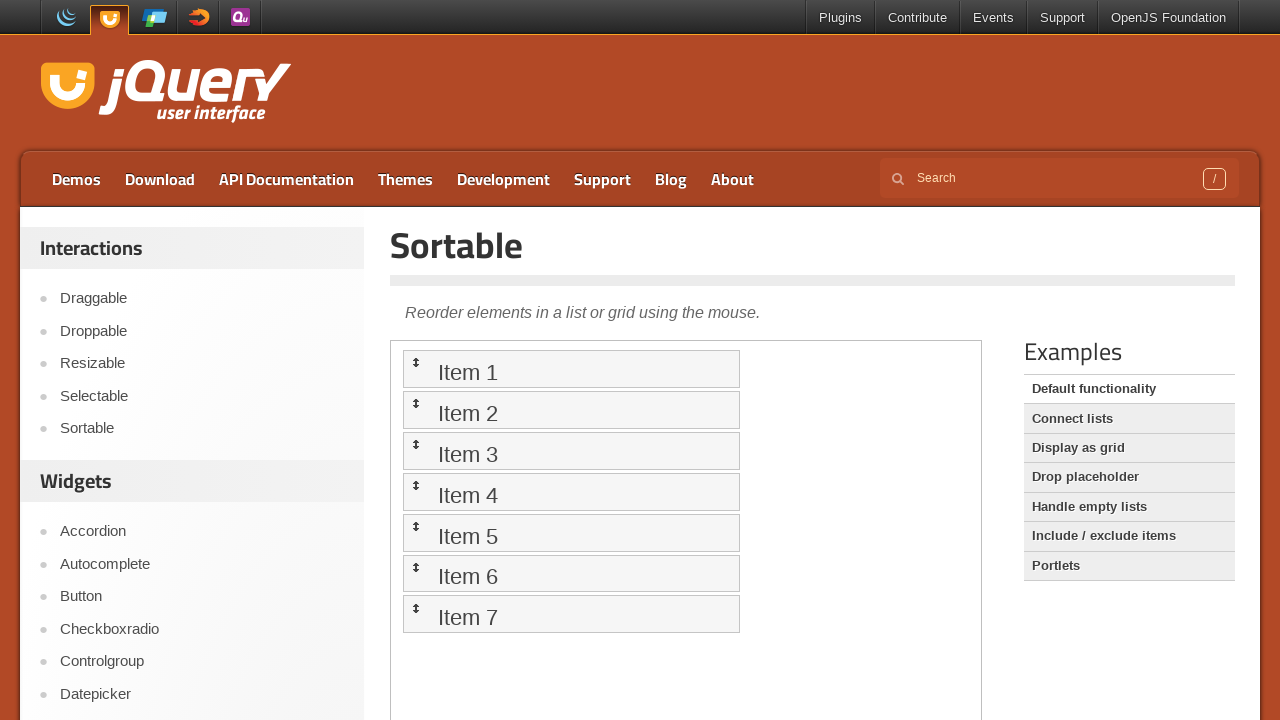

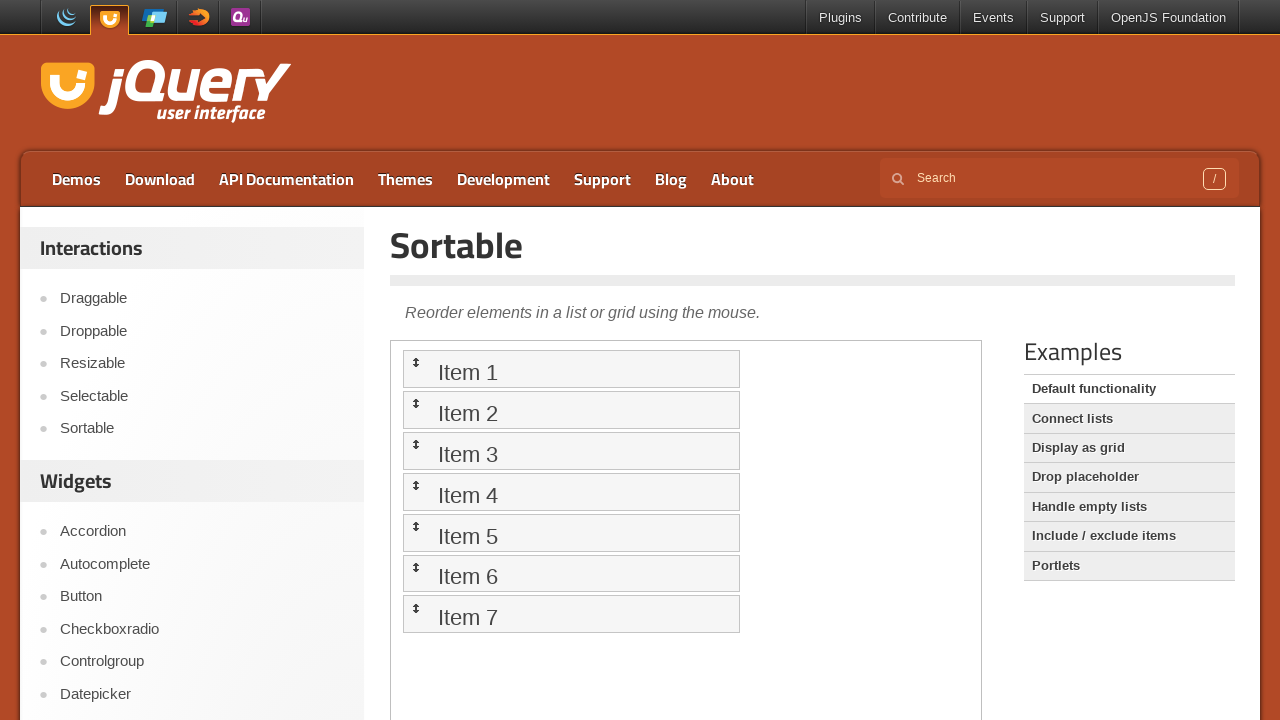